Tests adding a new record to the Web Tables component by filling out a registration form with personal details

Starting URL: https://demoqa.com

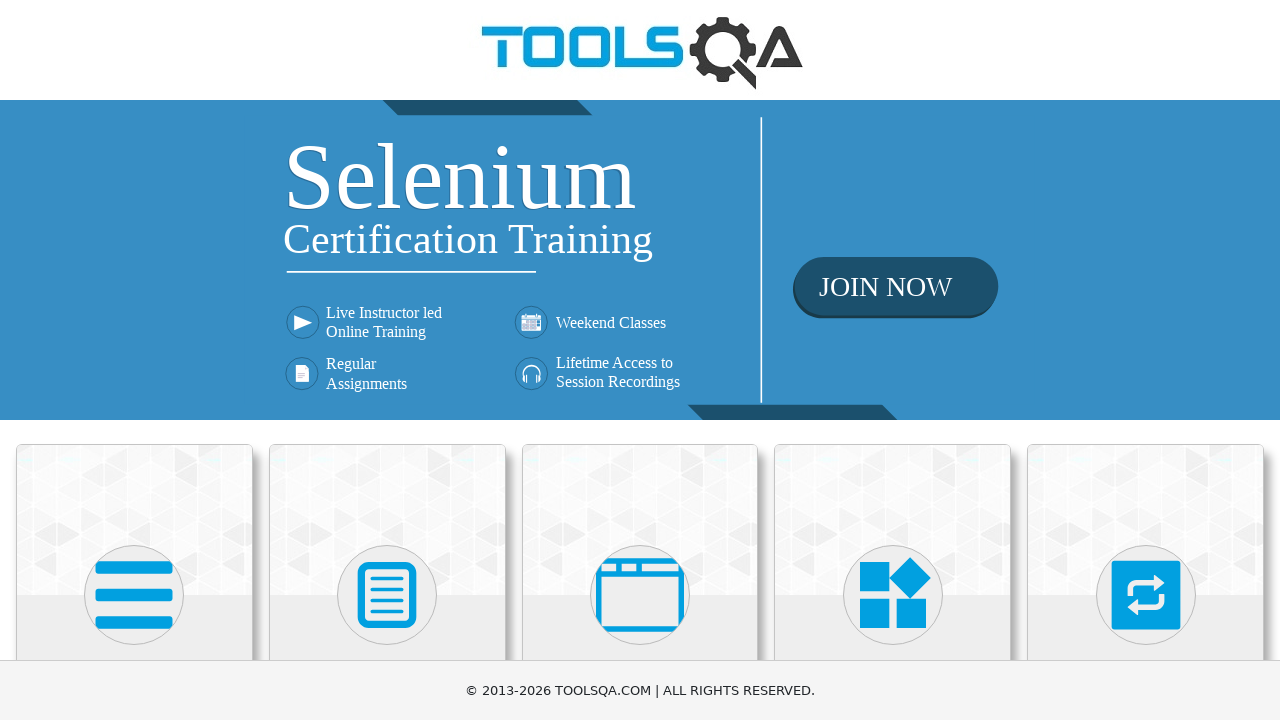

Clicked Elements module in navigation at (134, 360) on text=Elements
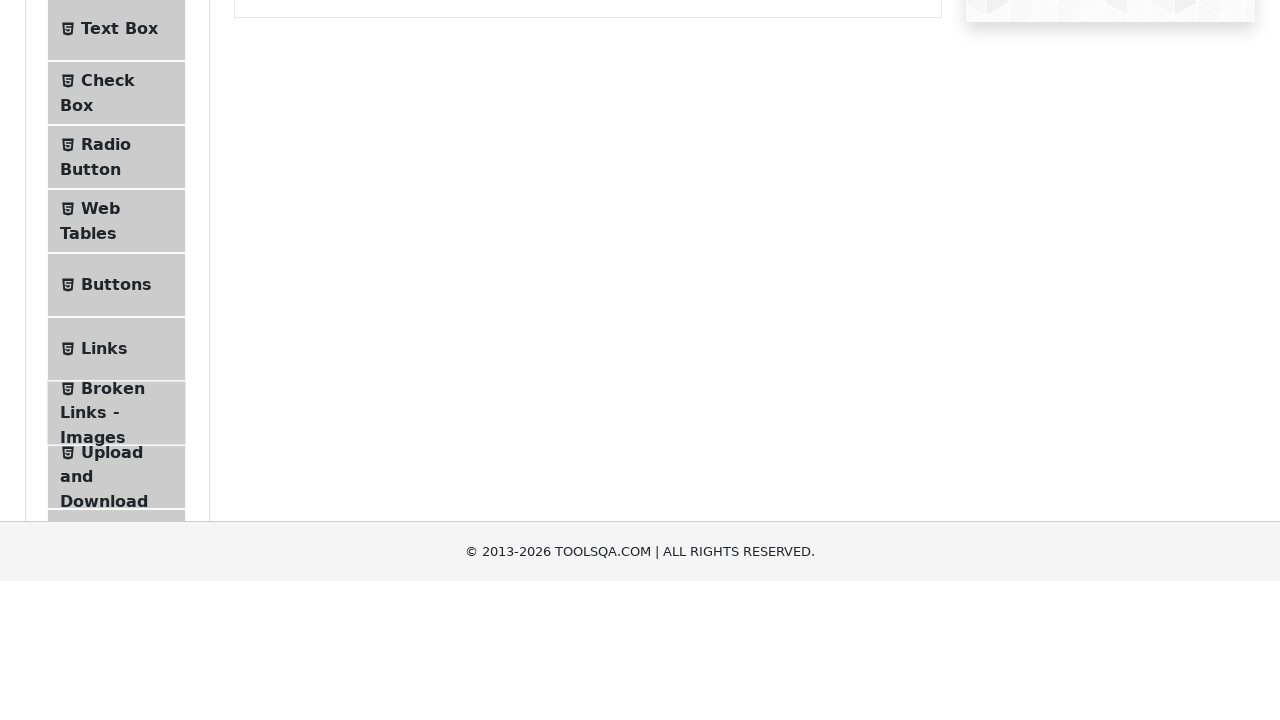

Clicked Web Tables submenu at (100, 440) on text=Web Tables
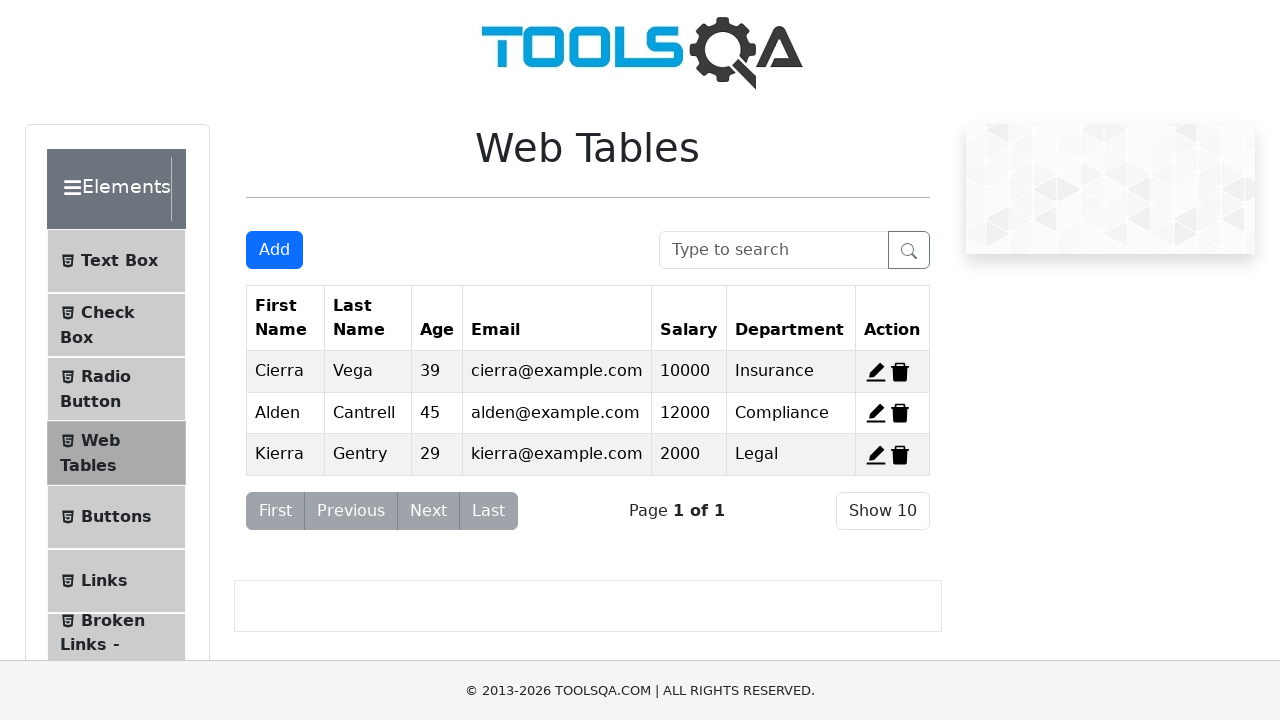

Clicked Add New Record button at (274, 250) on #addNewRecordButton
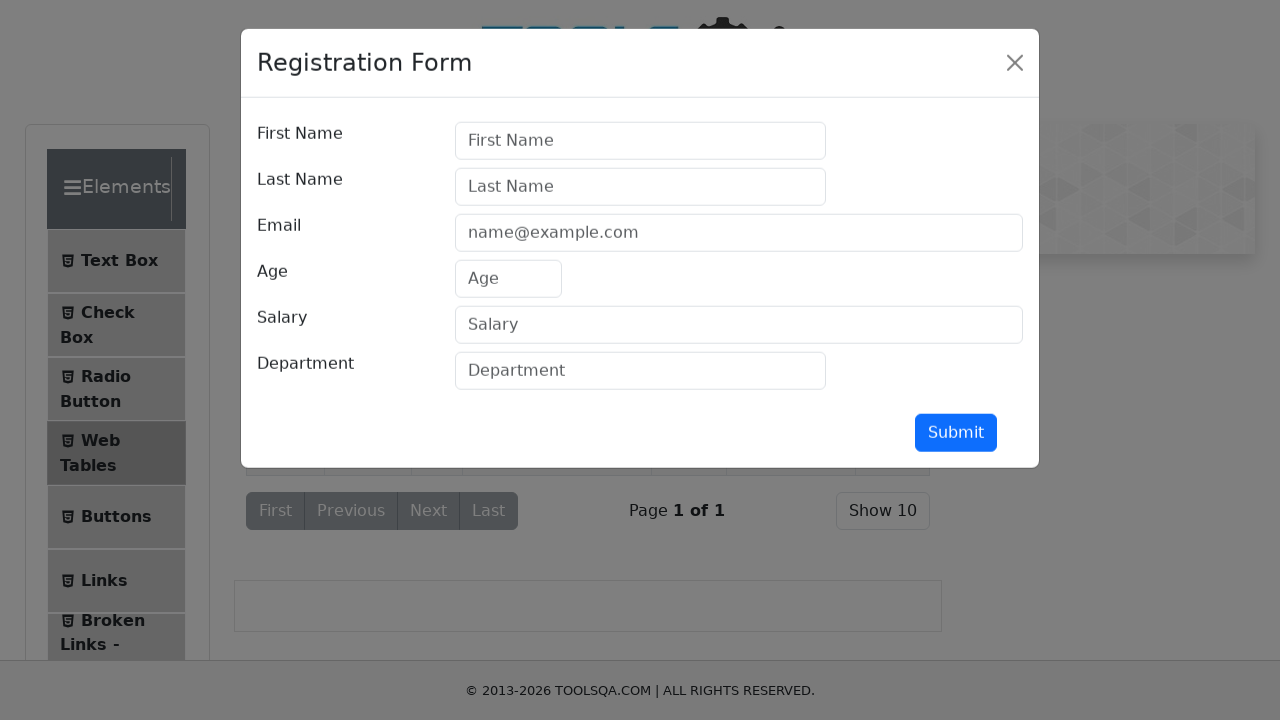

Modal dialog appeared
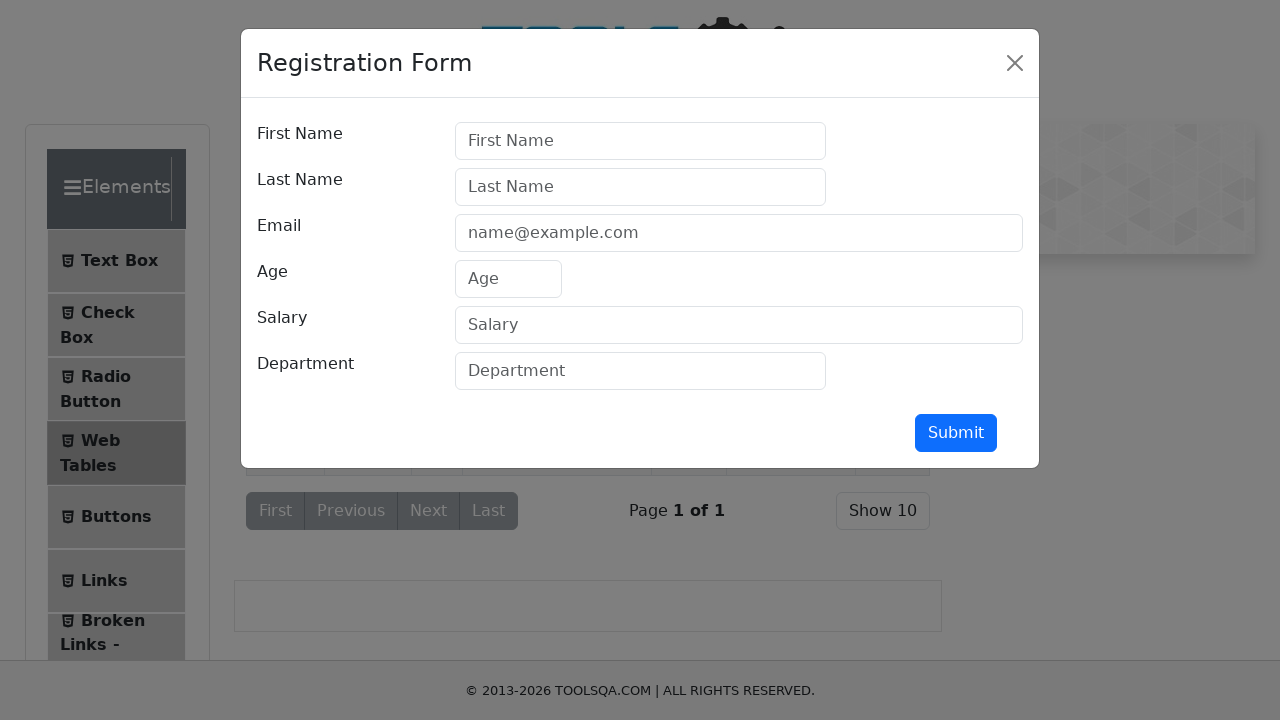

Filled first name field with 'Oscar' on #firstName
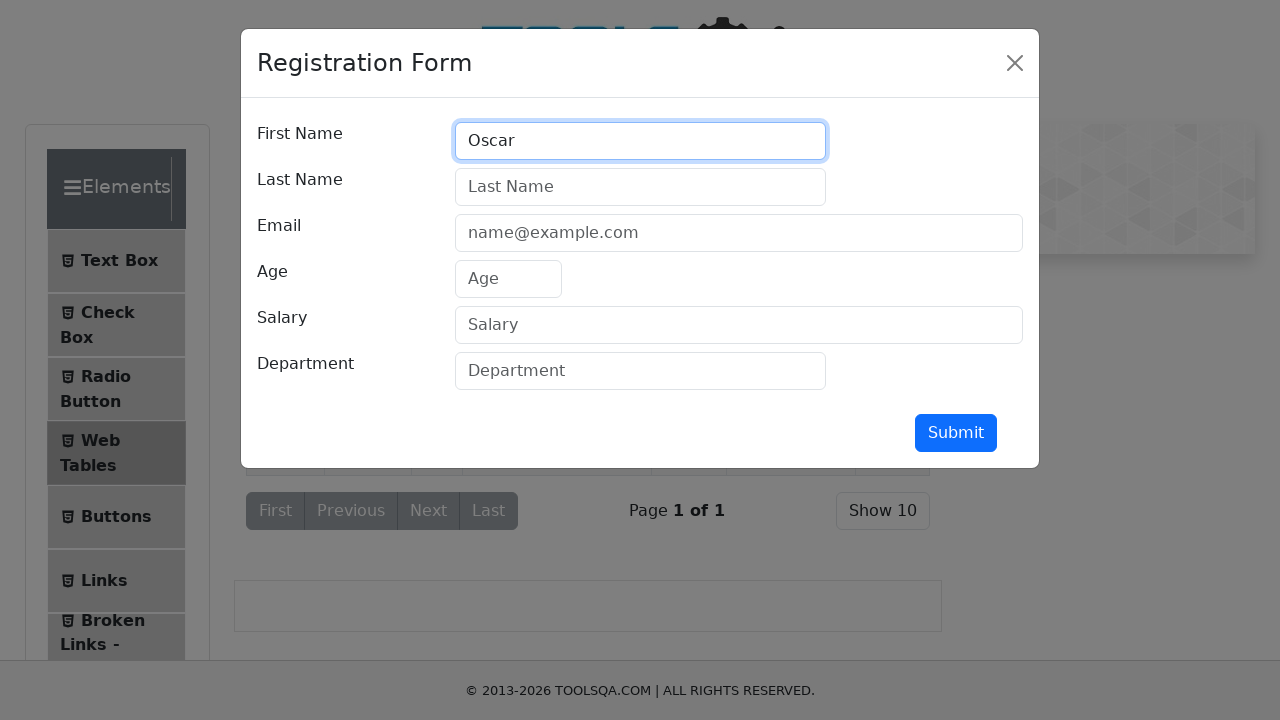

Filled last name field with 'Rico' on #lastName
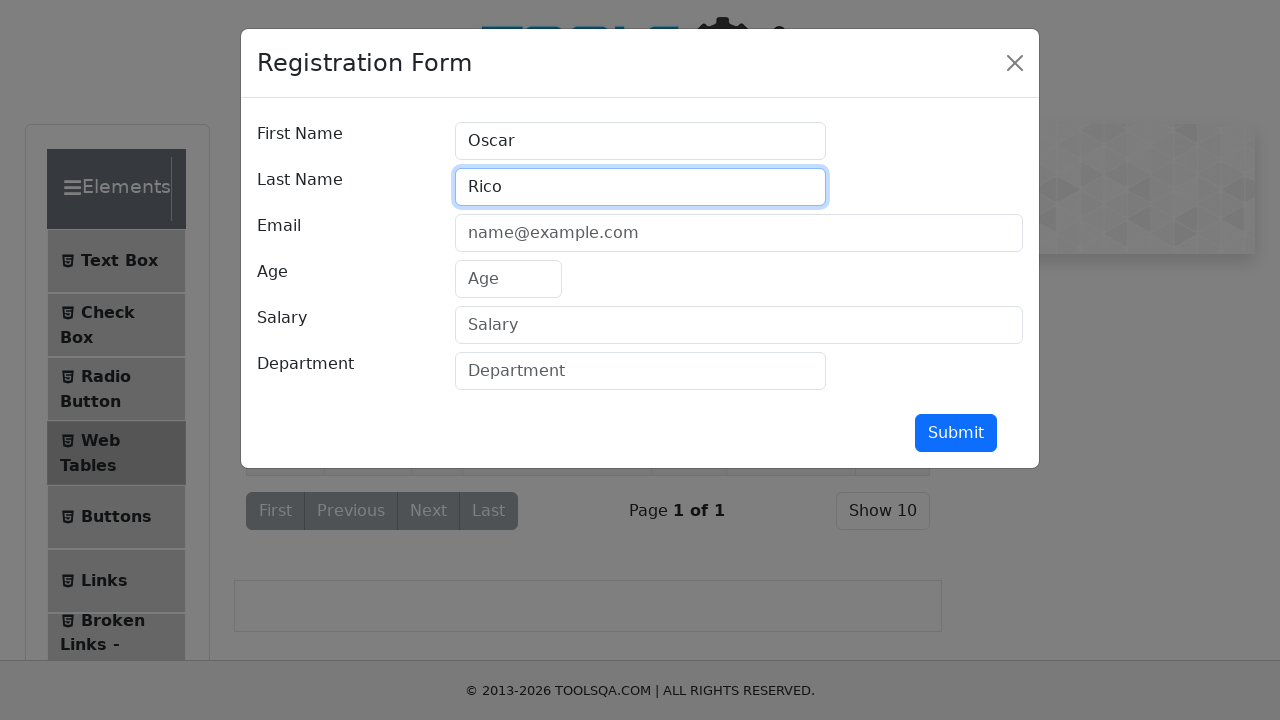

Filled email field with 'oscar@test.com' on #userEmail
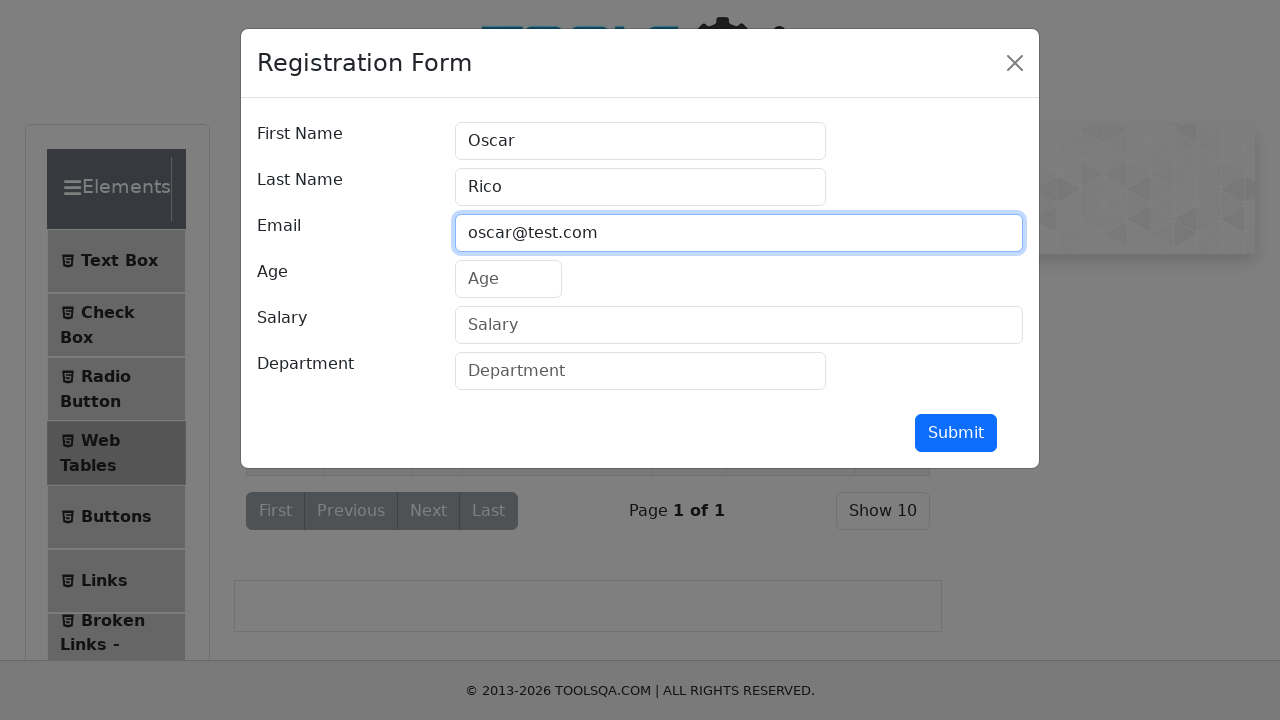

Filled age field with '27' on #age
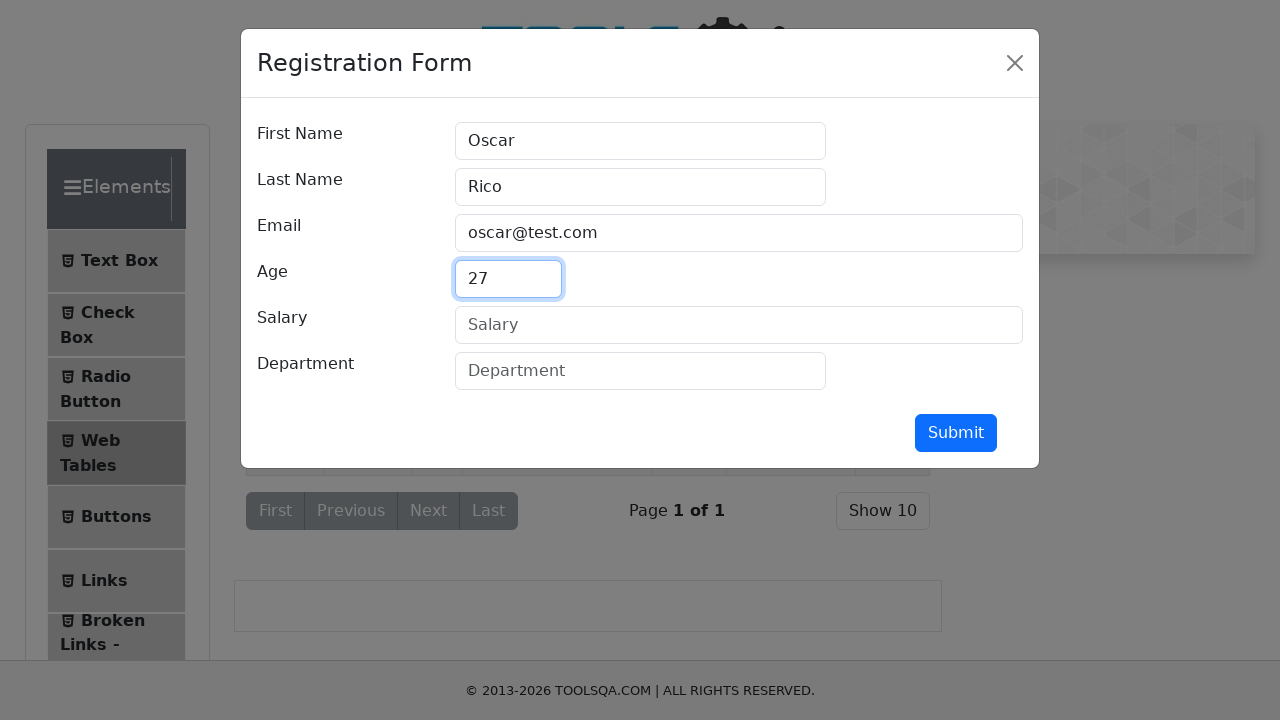

Filled salary field with '3000' on #salary
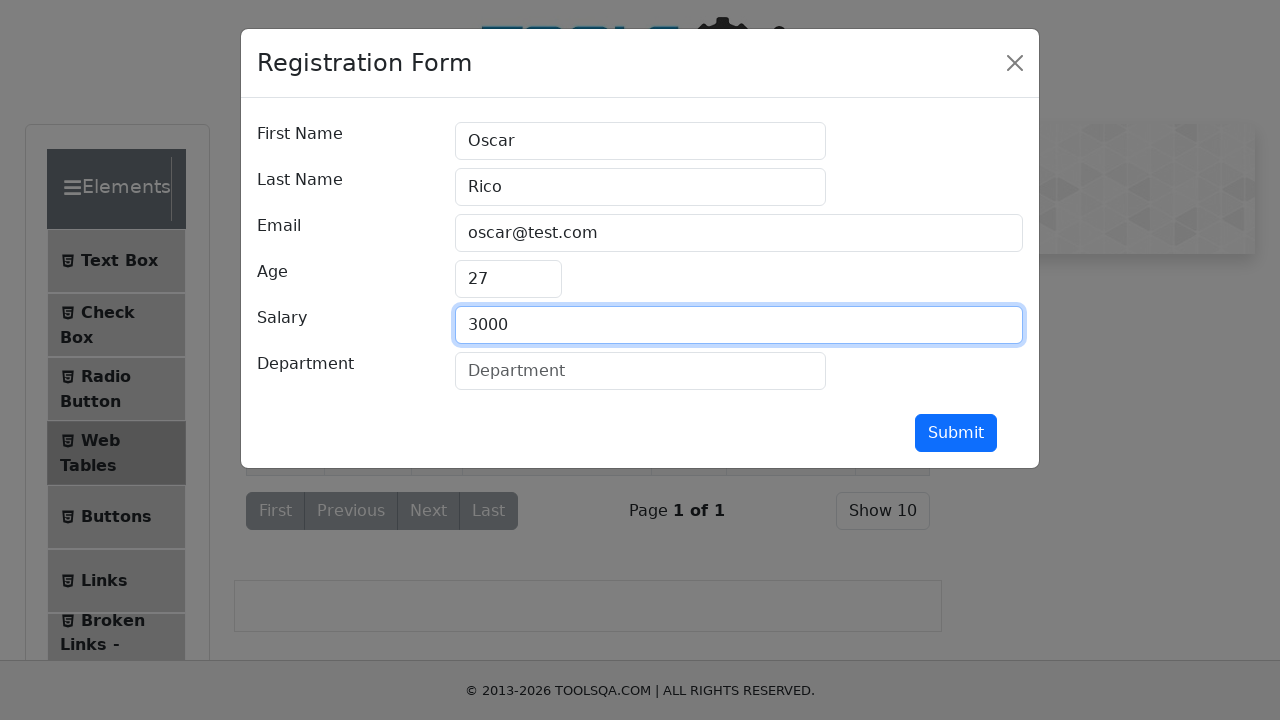

Filled department field with 'Cun' on #department
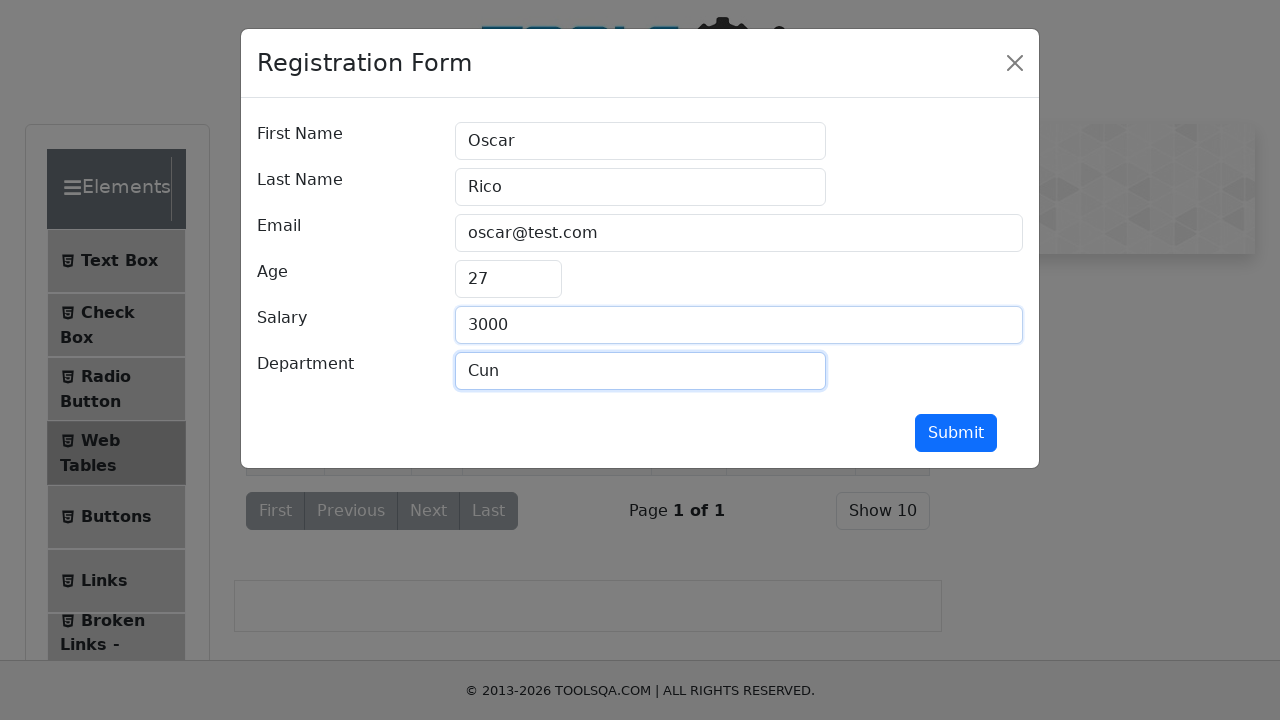

Clicked Submit button to save new record at (956, 433) on #submit
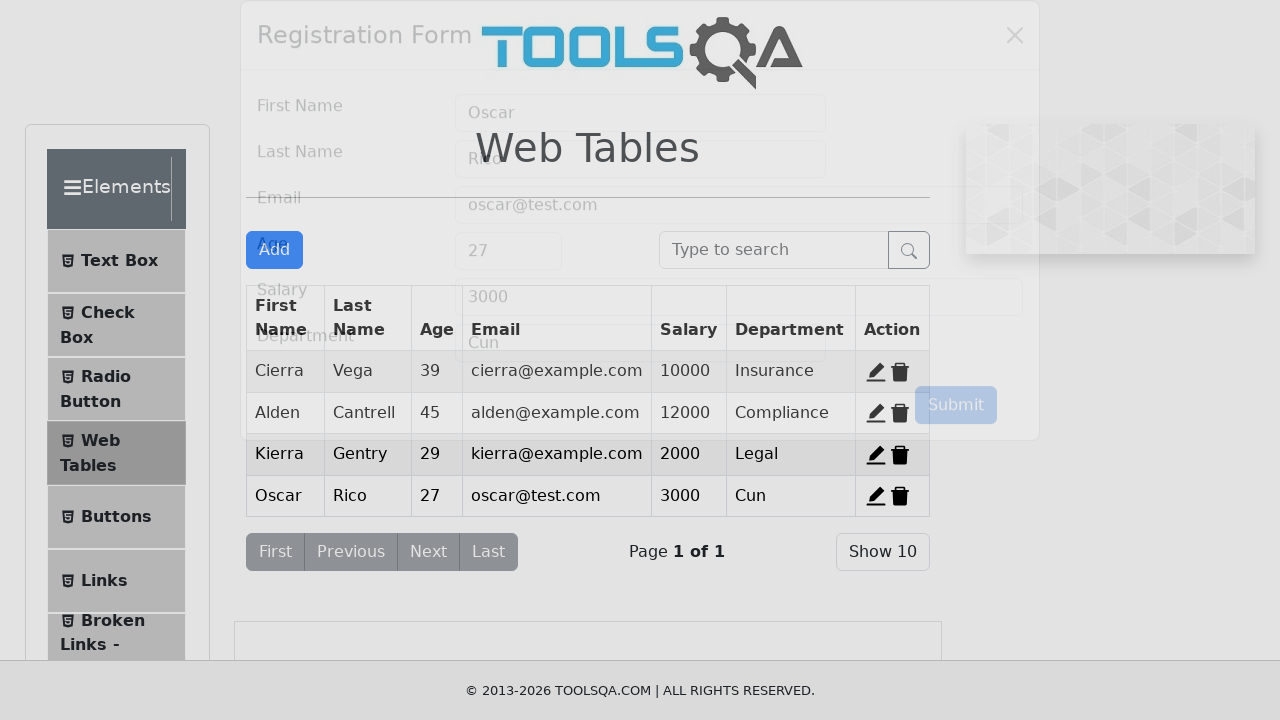

Modal dialog closed after form submission
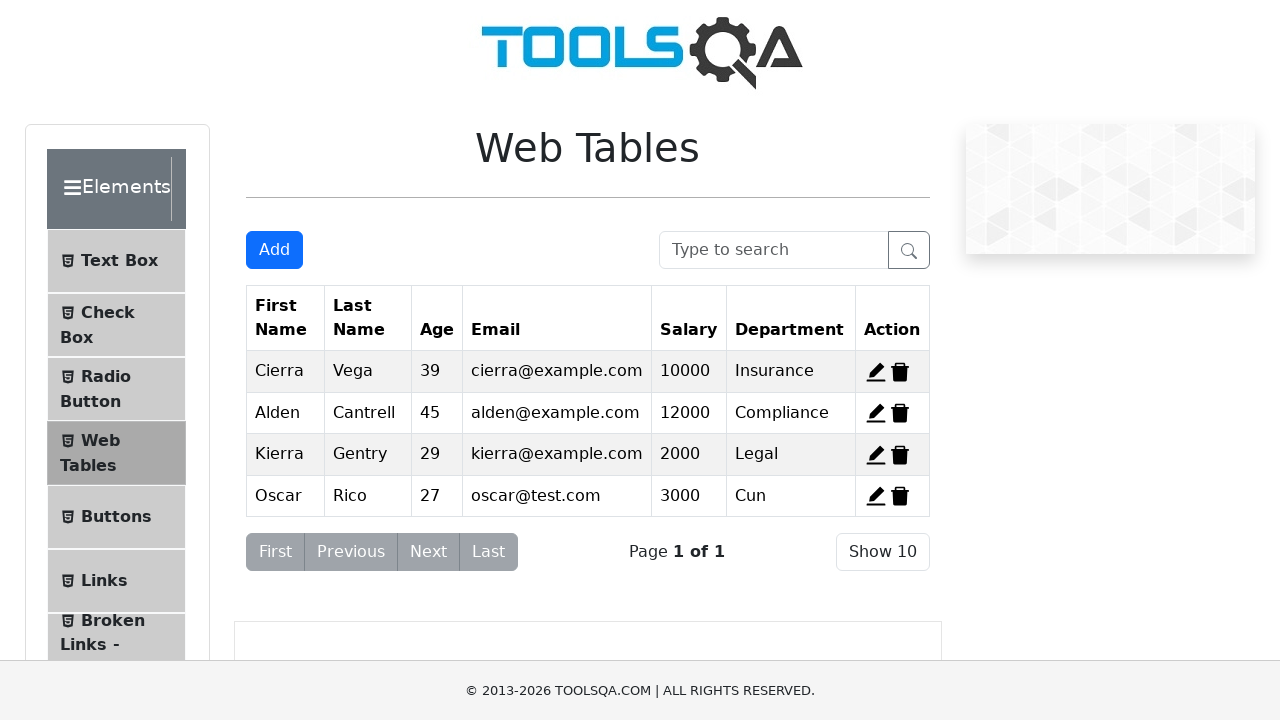

Verified new record with name 'Oscar' appears in Web Tables
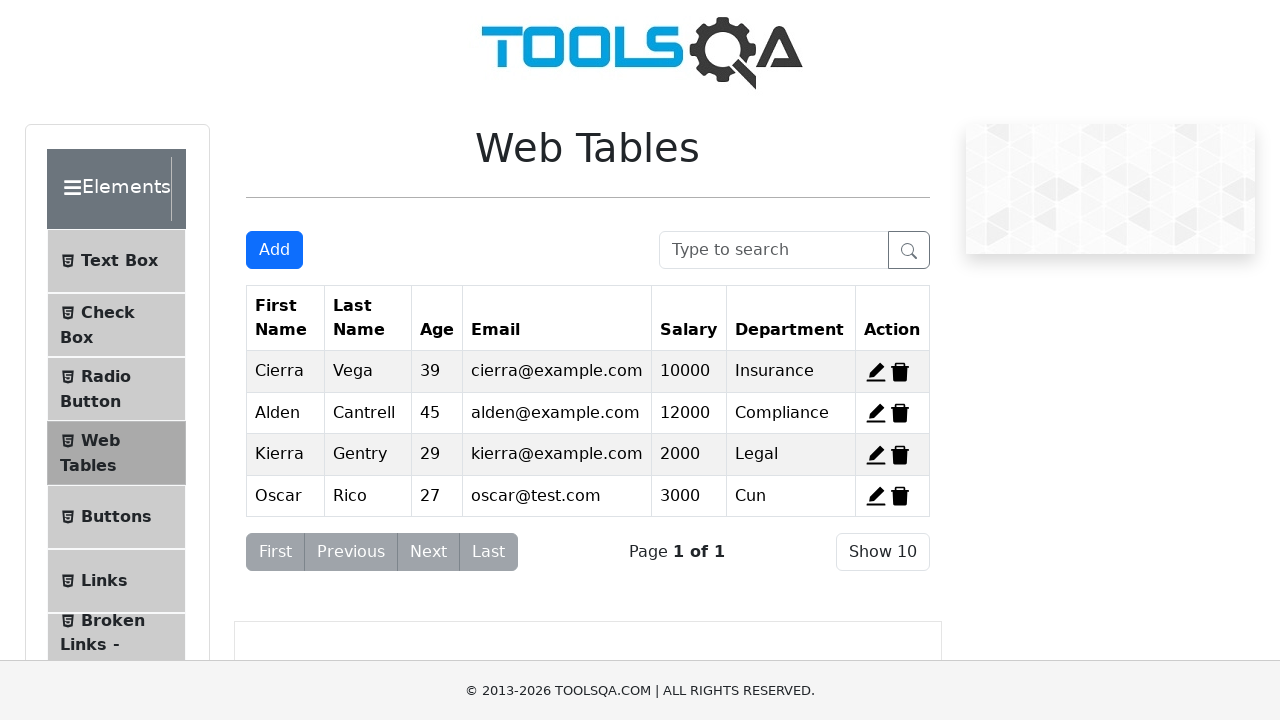

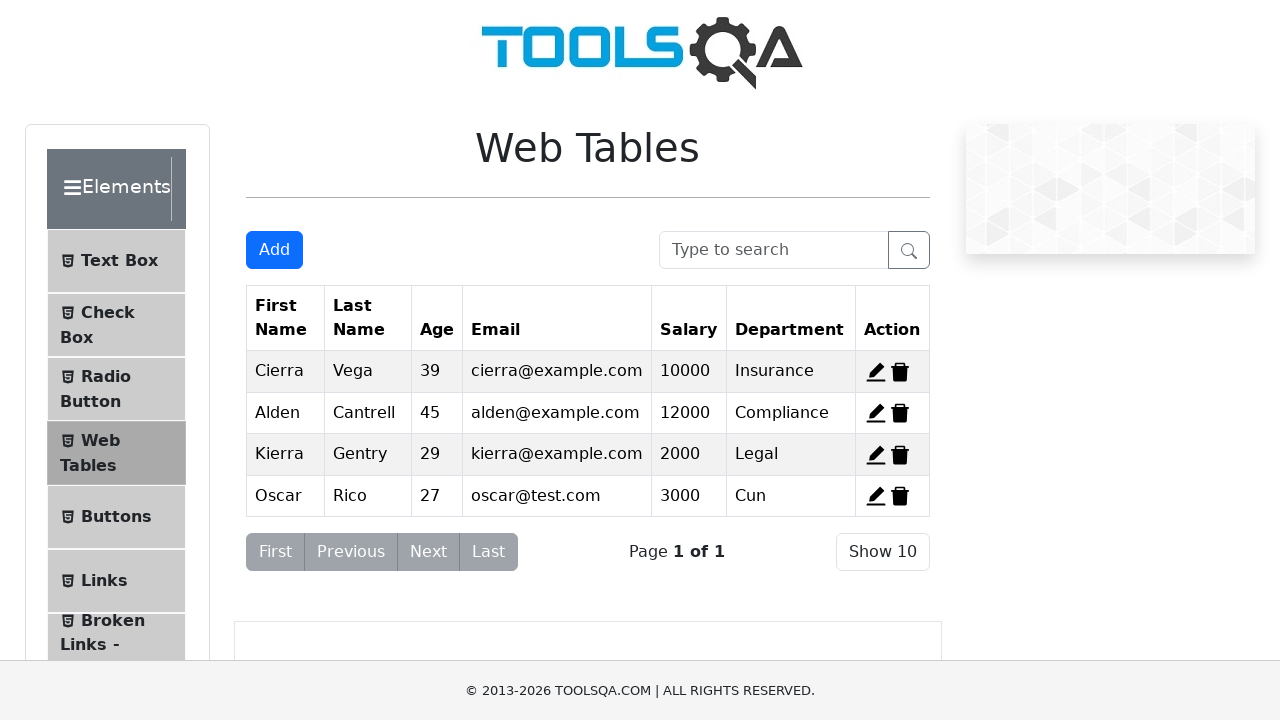